Tests handling of JavaScript popup dialogs (alert, confirm, and prompt) by clicking buttons that trigger each type and handling them via dialog event listeners

Starting URL: https://the-internet.herokuapp.com/javascript_alerts

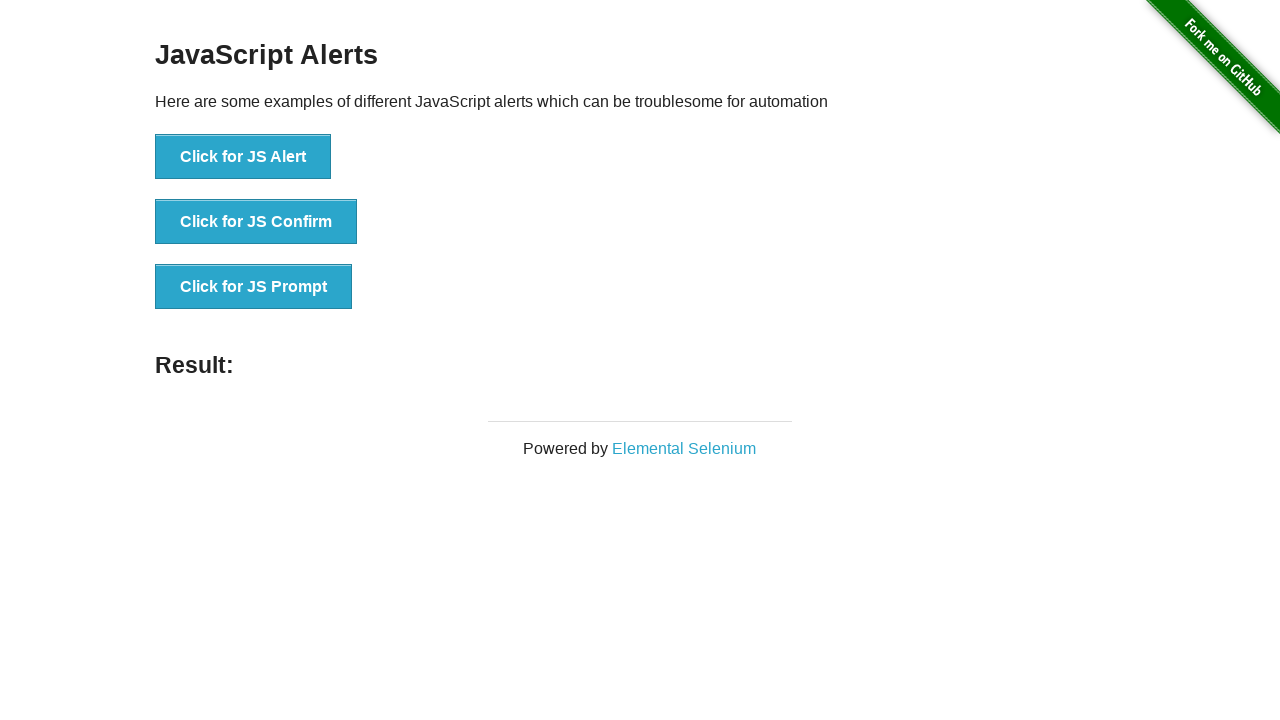

Set up dialog event listener to handle JavaScript popups (alert, confirm, prompt)
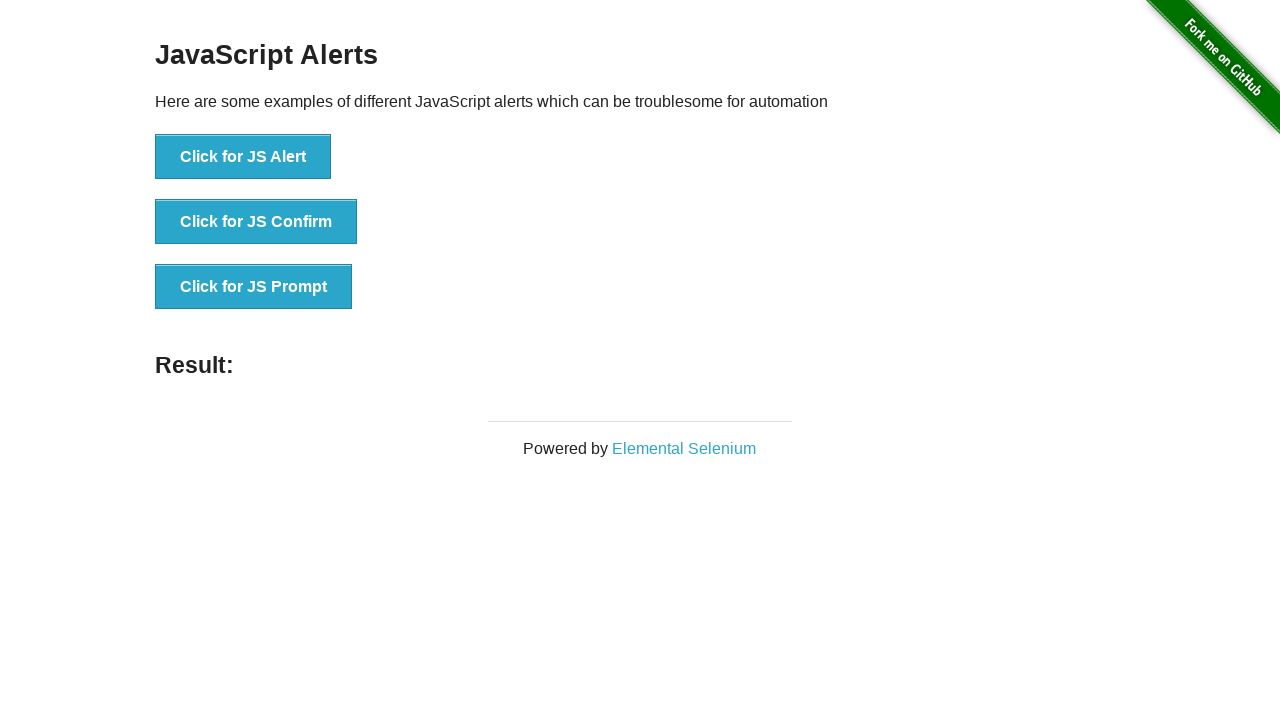

Clicked button to trigger JavaScript alert dialog at (243, 157) on xpath=//button[text()='Click for JS Alert']
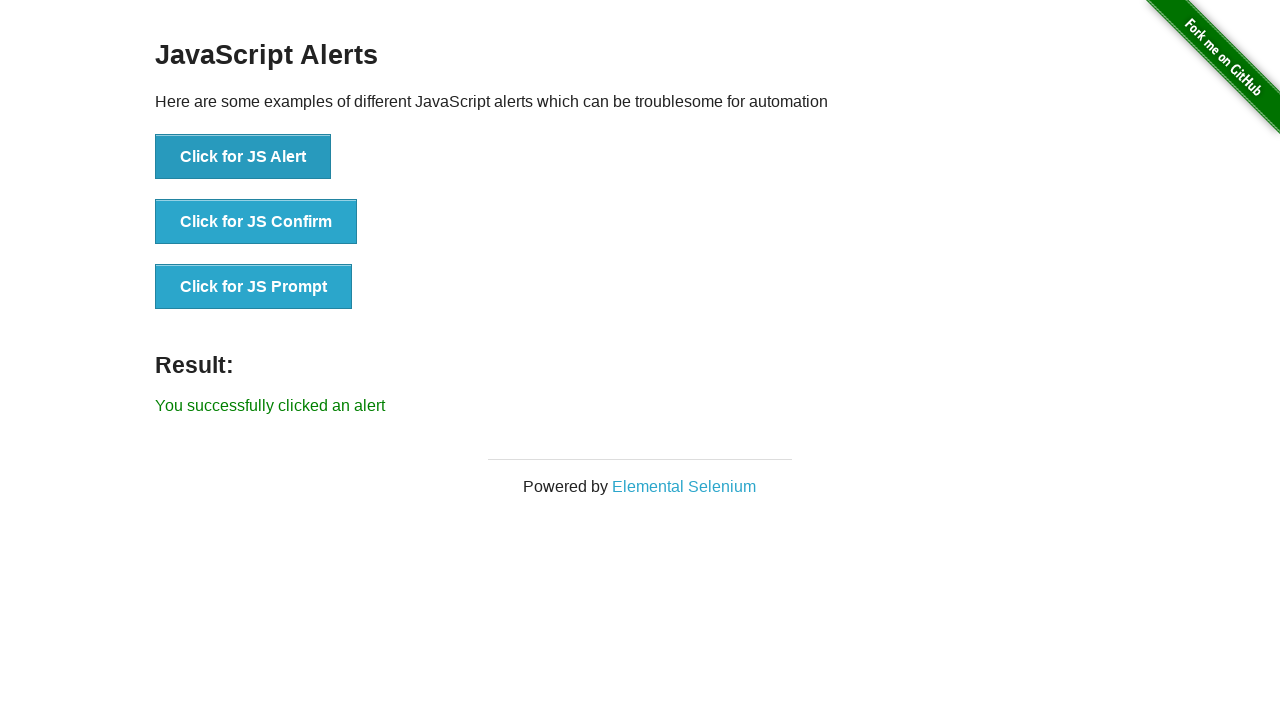

Clicked button to trigger JavaScript confirm dialog at (256, 222) on xpath=//button[text()='Click for JS Confirm']
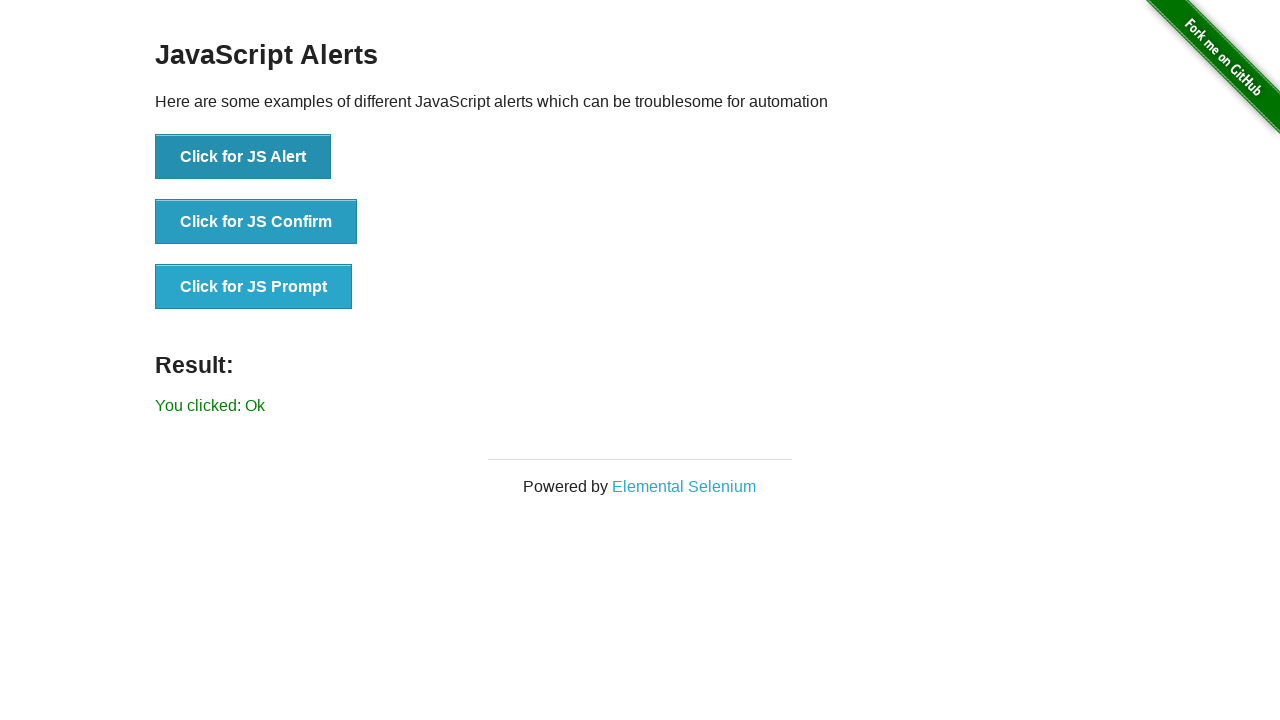

Clicked button to trigger JavaScript prompt dialog and provided custom text response at (254, 287) on xpath=//button[text()='Click for JS Prompt']
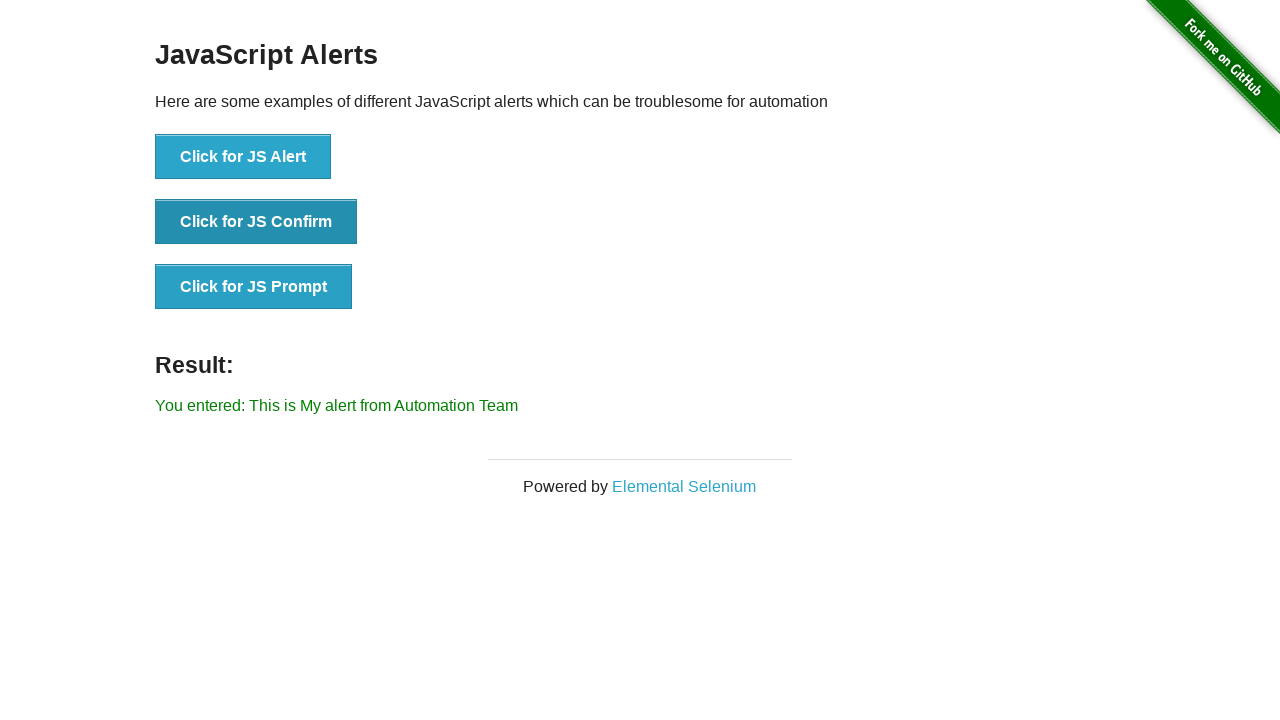

Result message element loaded after handling all three dialog types
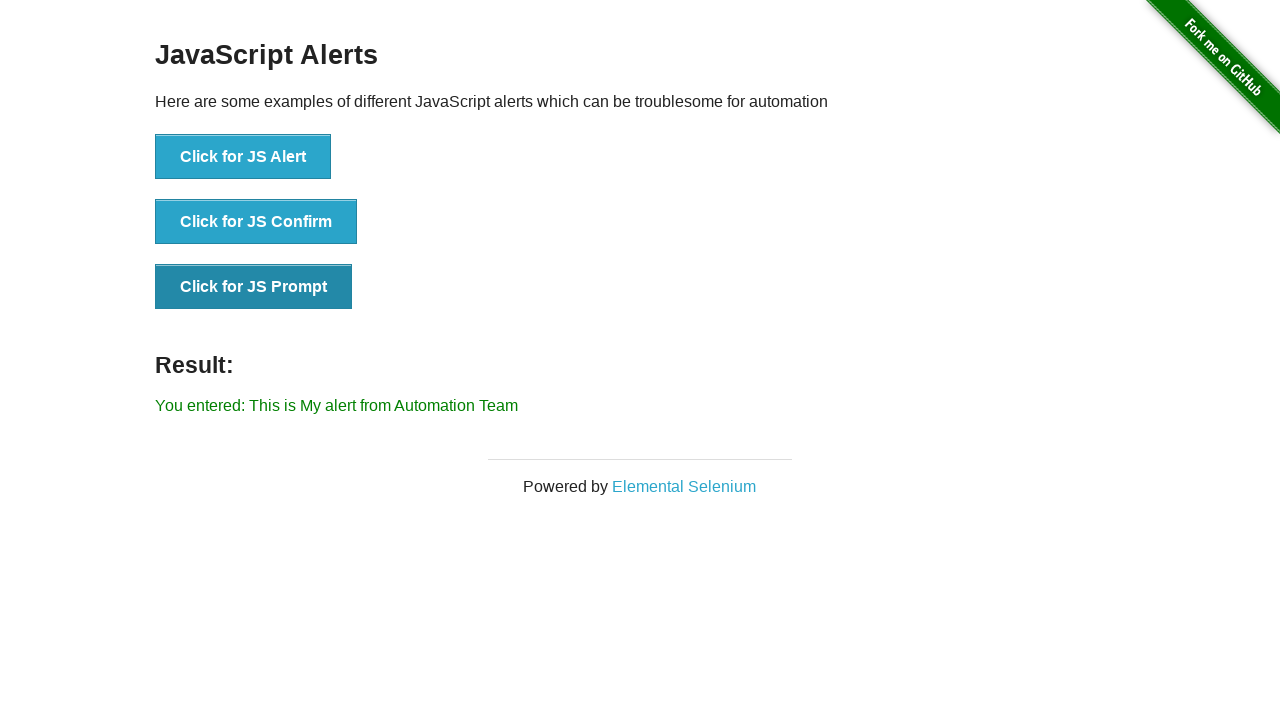

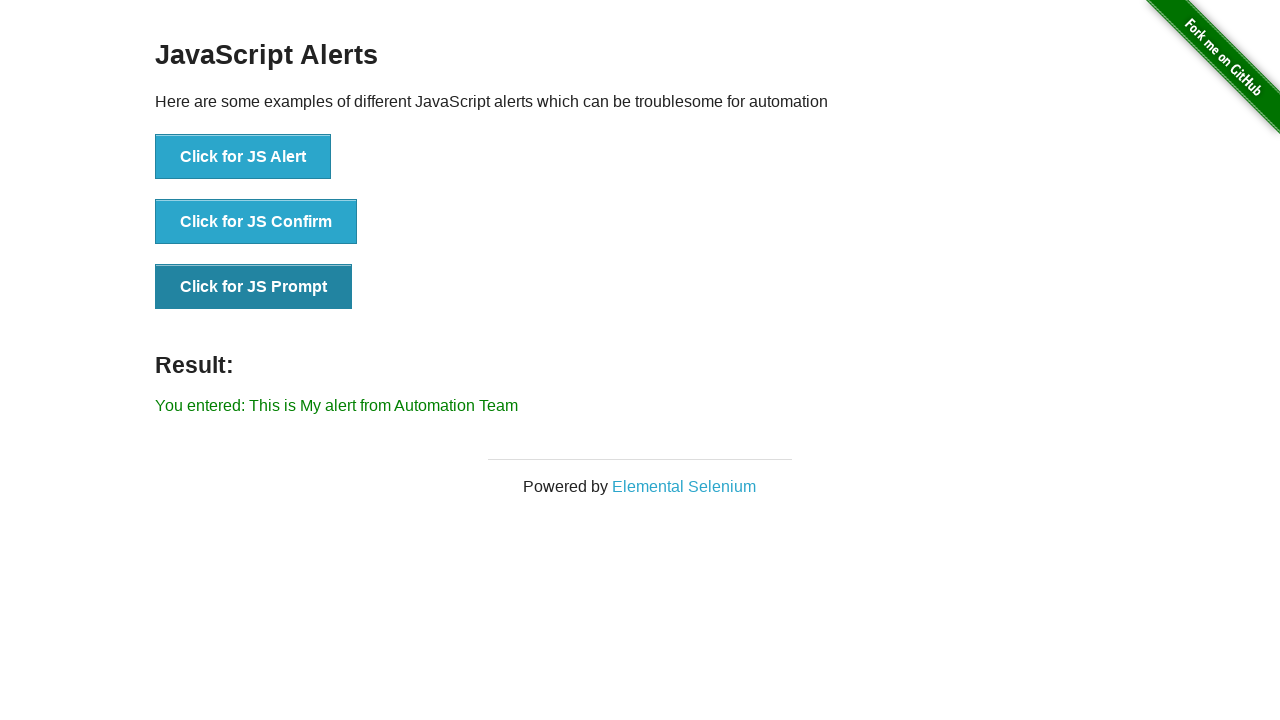